Tests the contact form submission with valid data by filling in name, email, subject, and message fields then submitting

Starting URL: https://automationexercise.com/contact_us

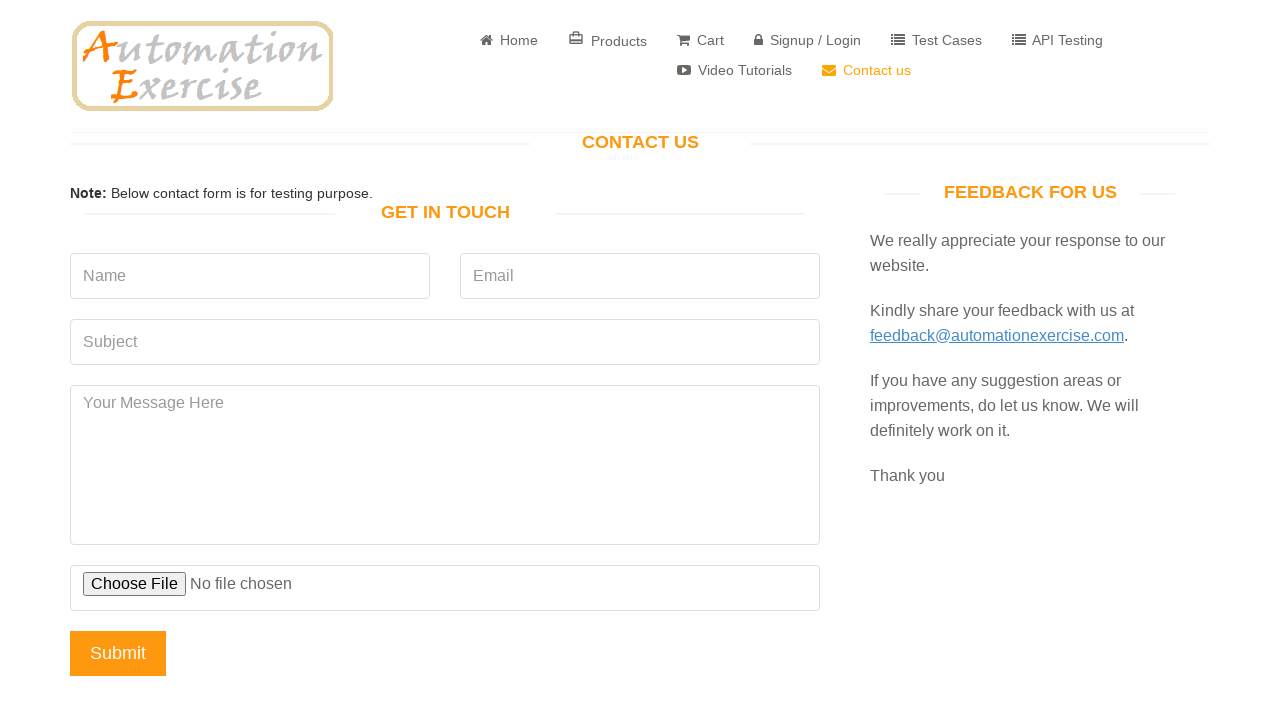

Filled name field with 'John Smith' on input[data-qa='name']
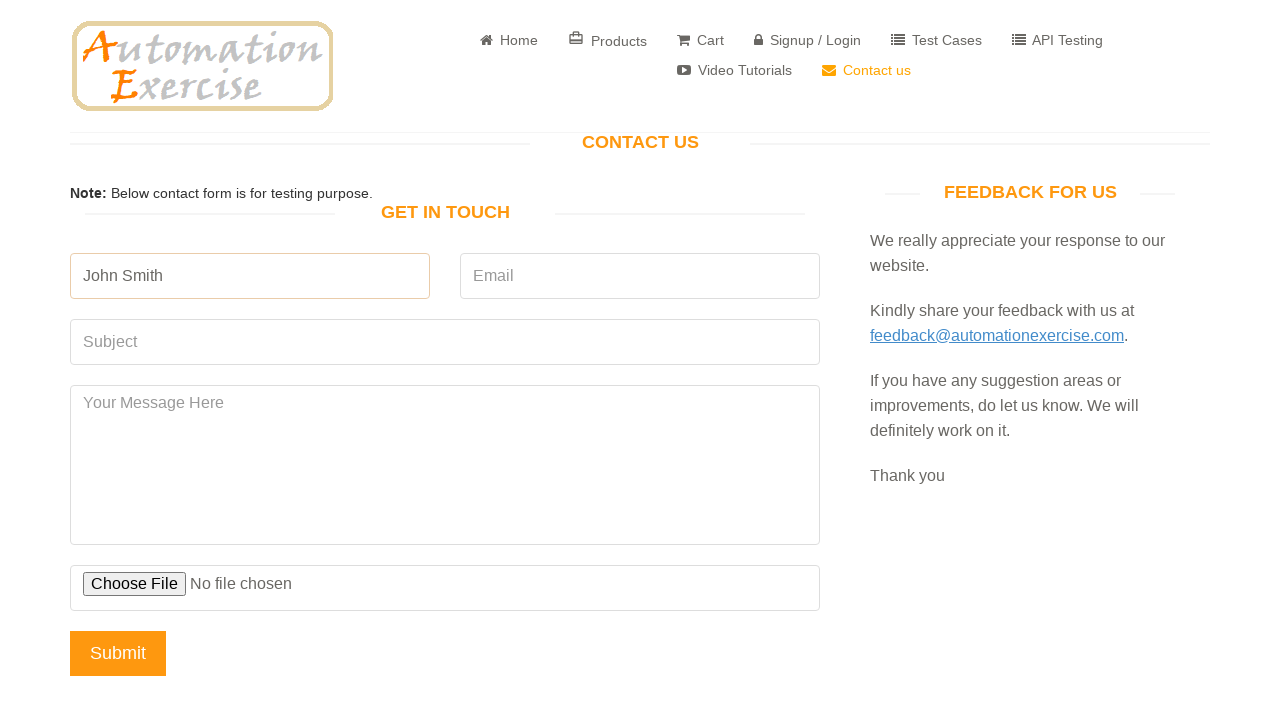

Filled email field with 'johnsmith@example.com' on input[data-qa='email']
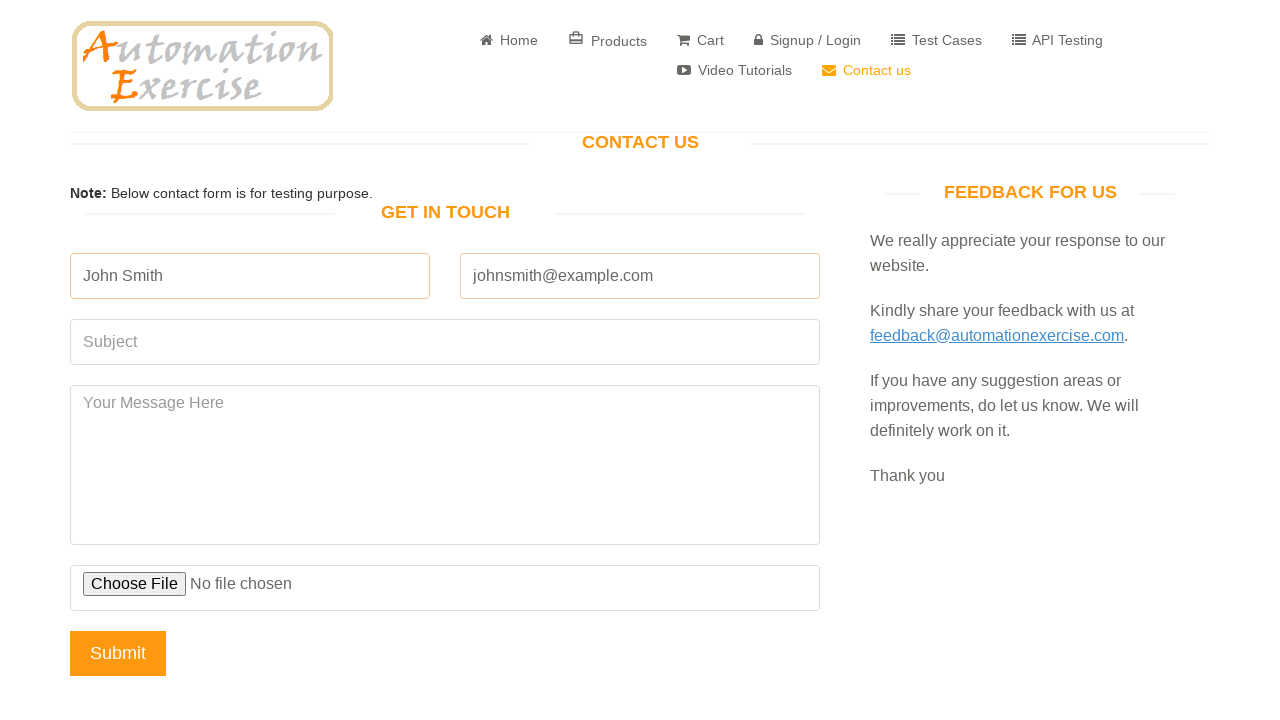

Filled subject field with 'Test Inquiry' on input[data-qa='subject']
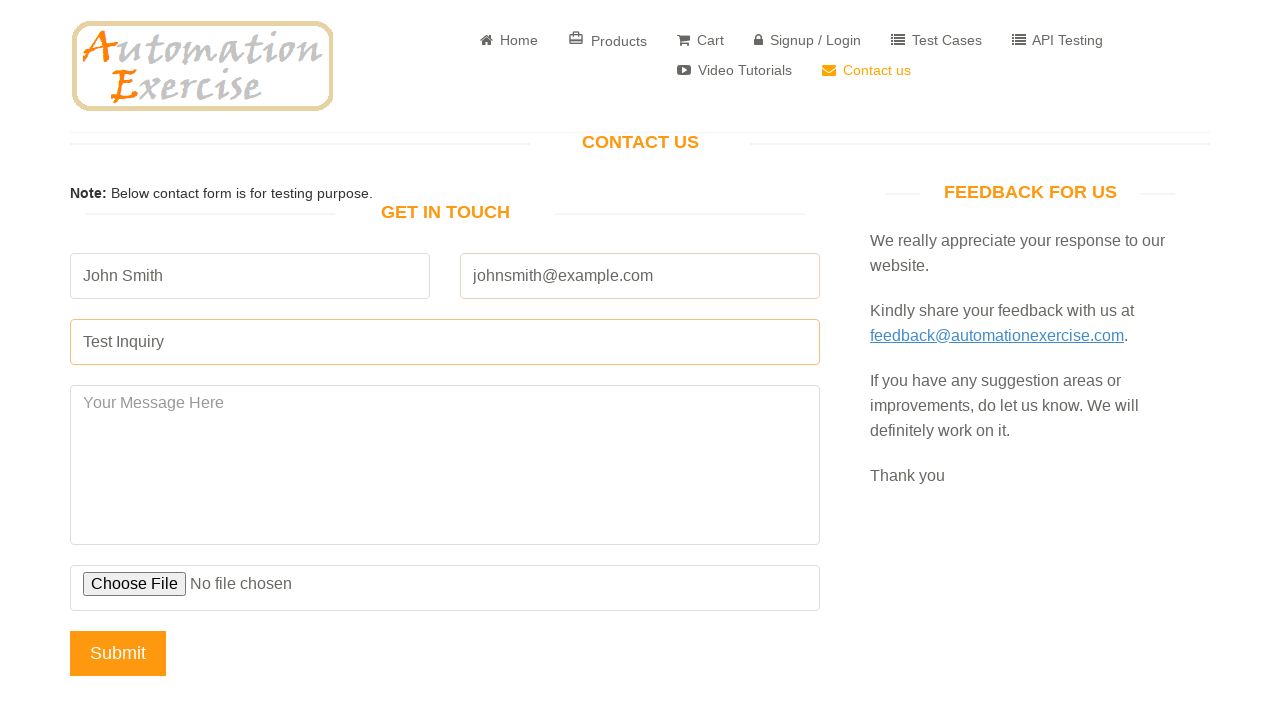

Filled message field with test message on textarea[data-qa='message']
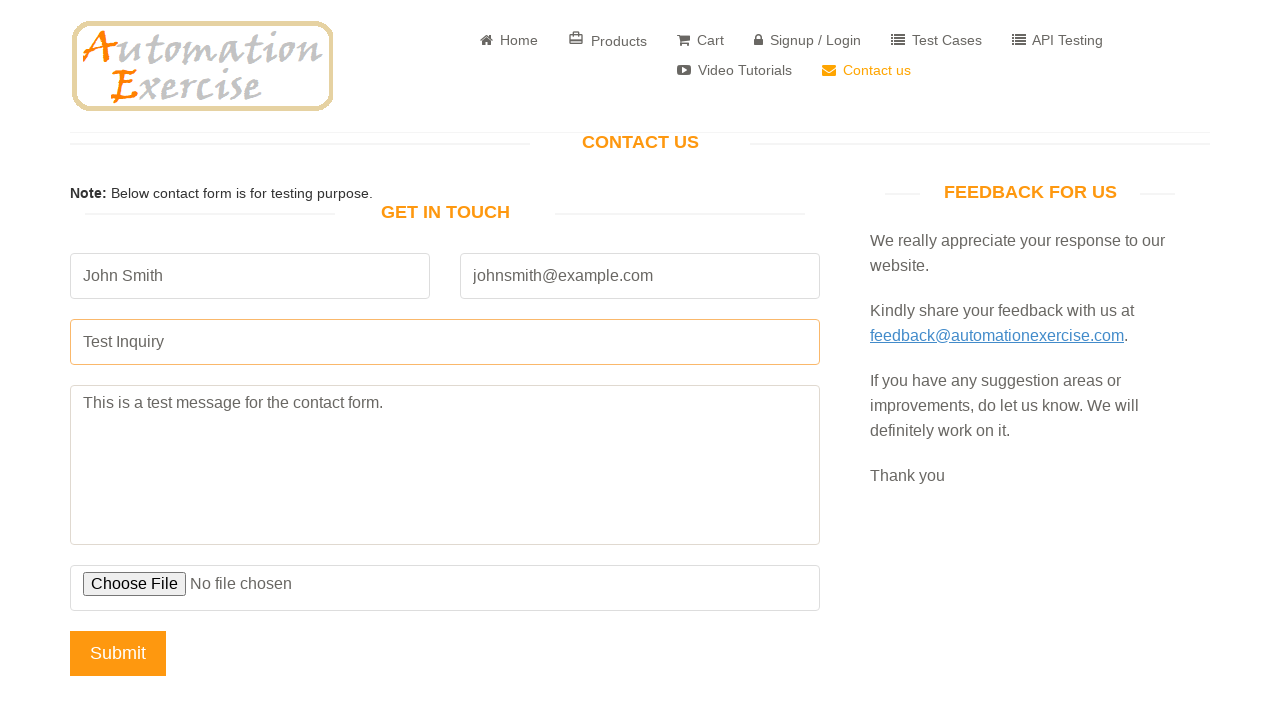

Clicked submit button to send contact form at (118, 653) on input[data-qa='submit-button']
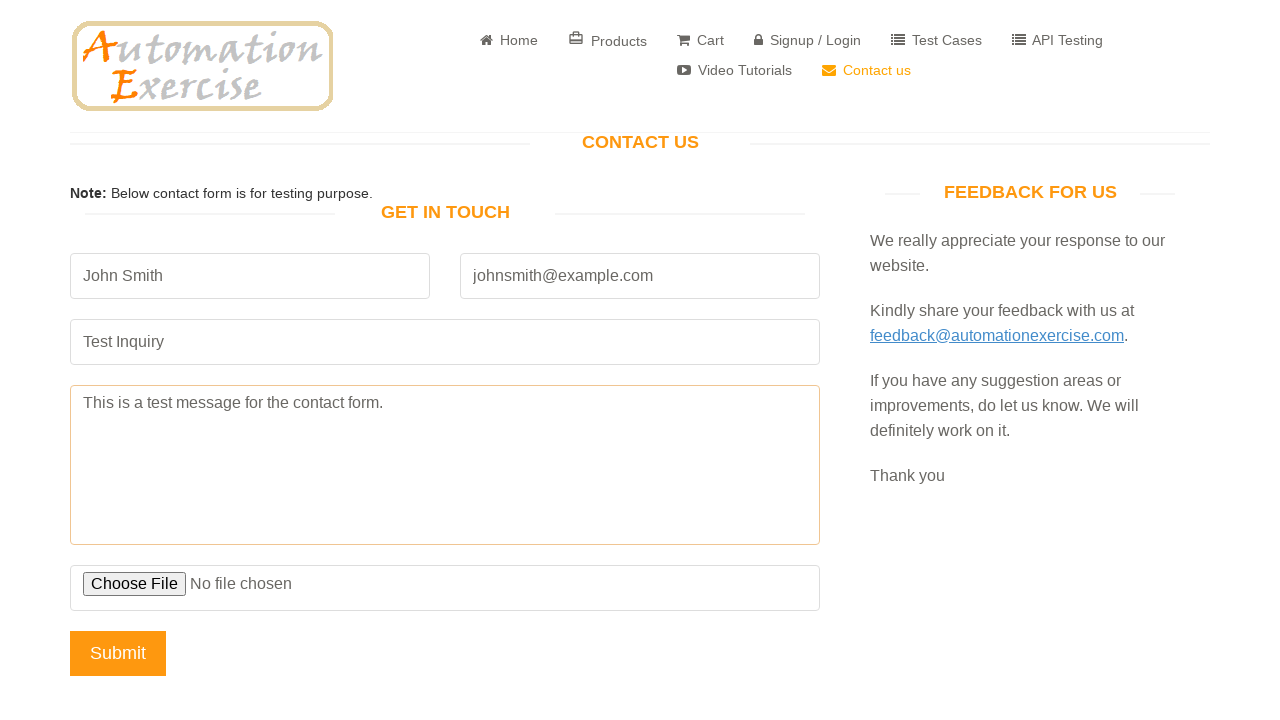

Set up dialog handler to accept submission alert
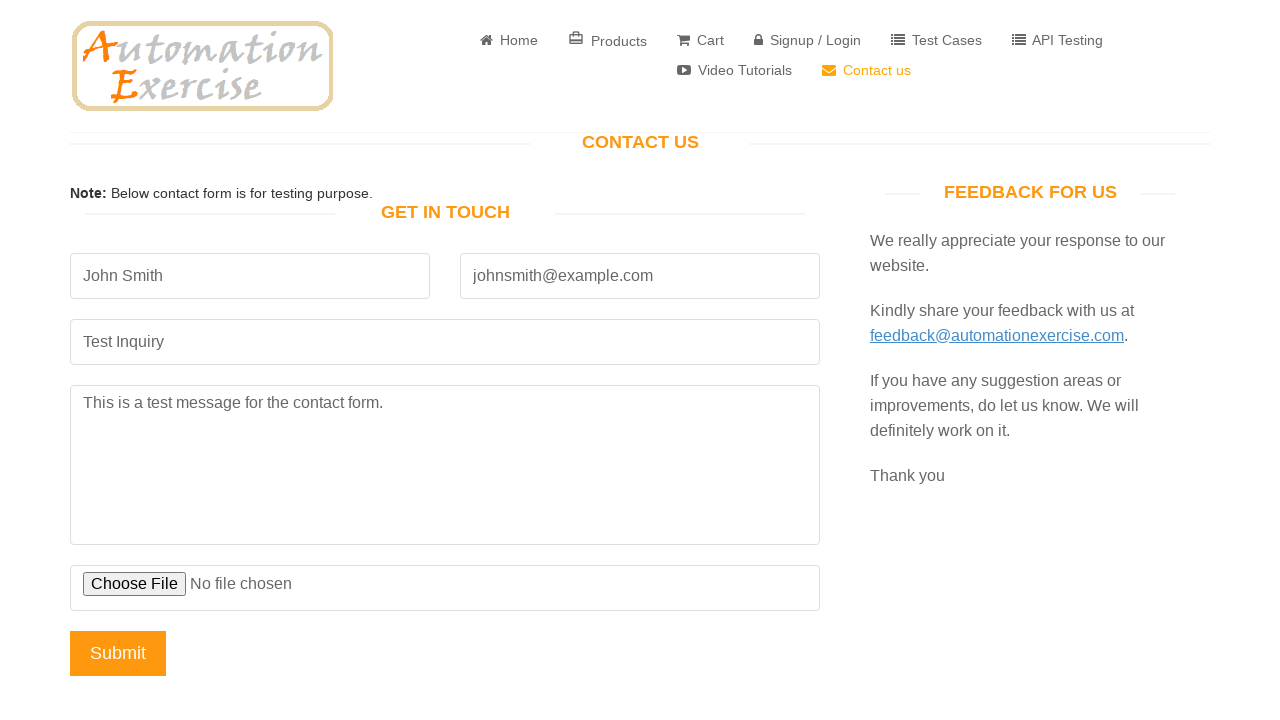

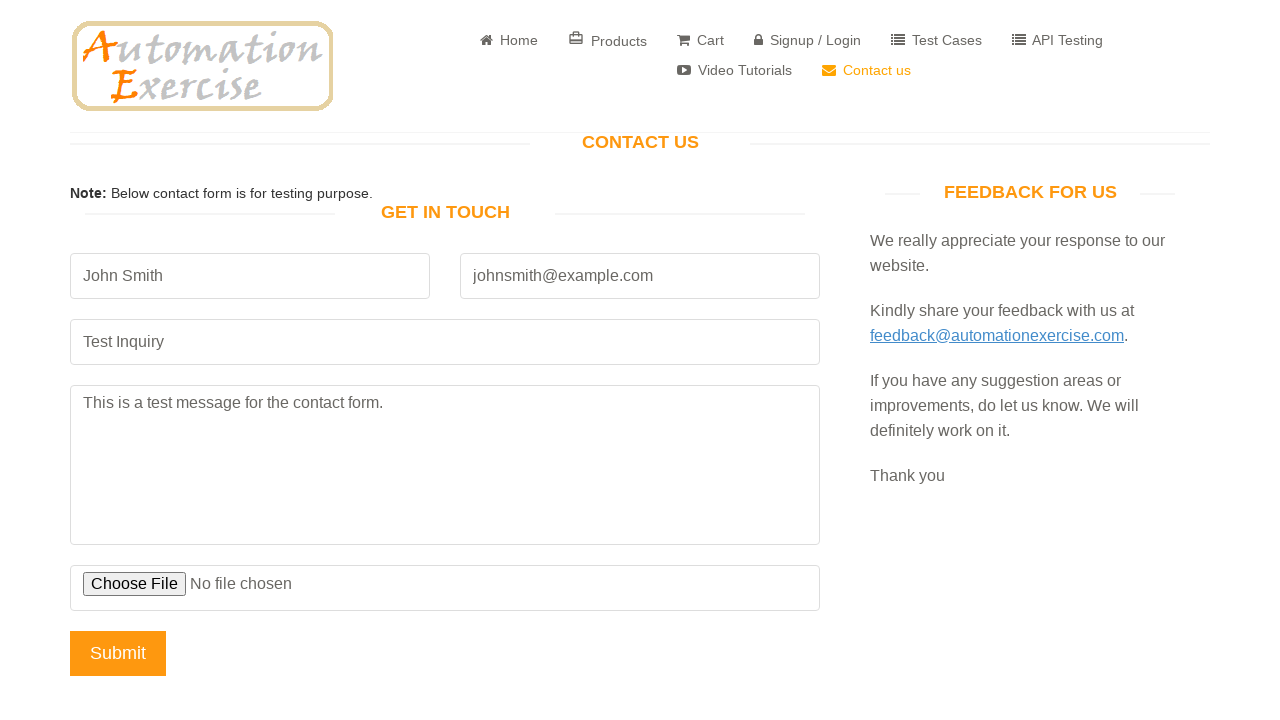